Tests drag and drop functionality on jQueryUI demo page by dragging a draggable element onto a droppable target within an iframe

Starting URL: https://jqueryui.com/droppable/

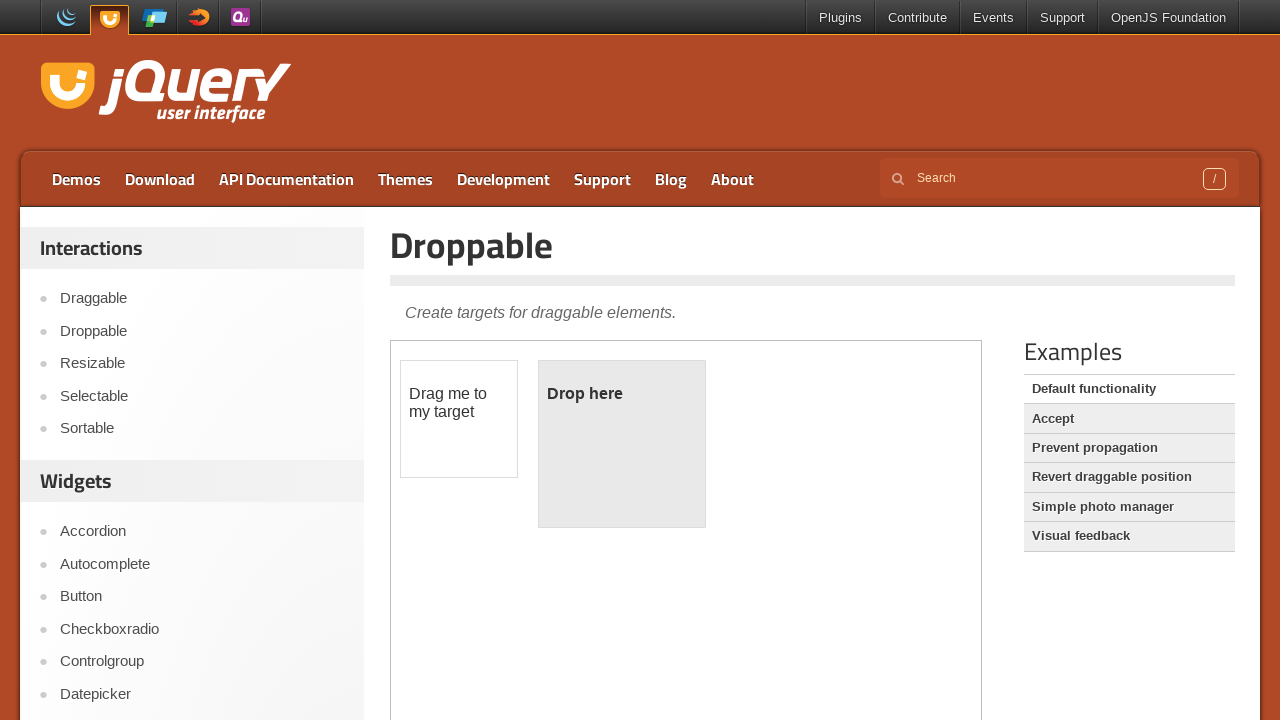

Navigated to jQueryUI droppable demo page
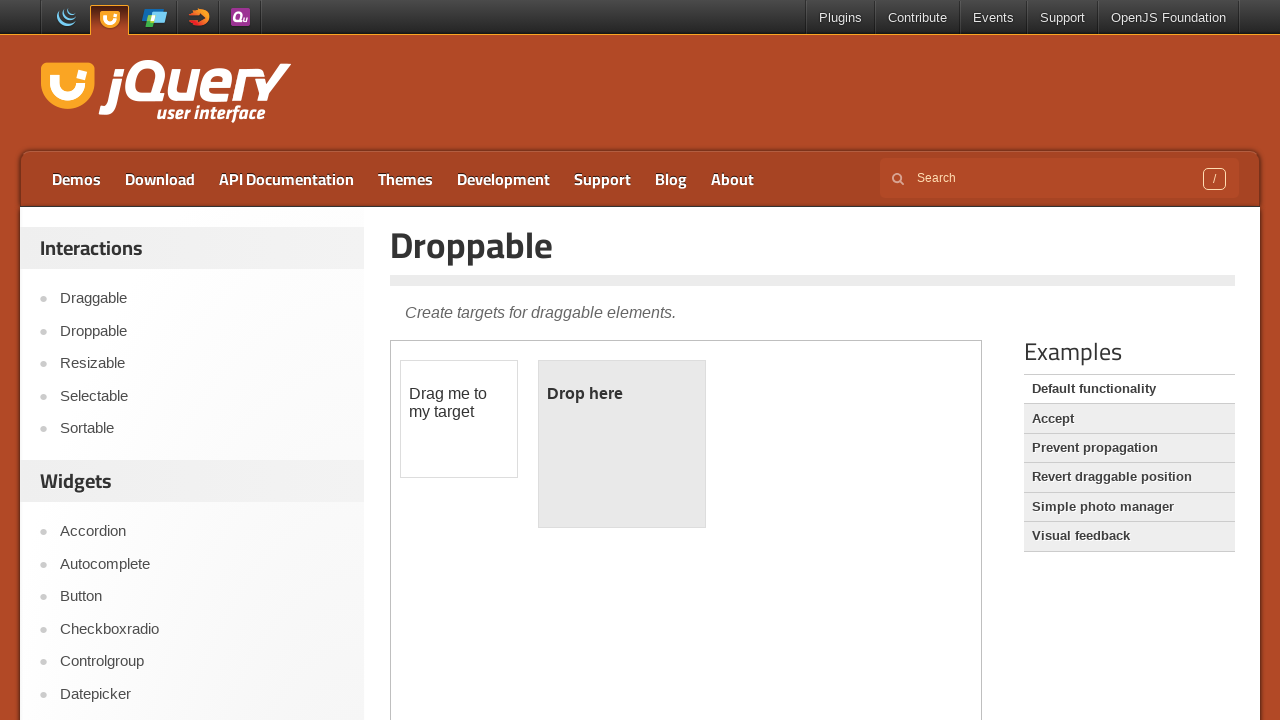

Located the iframe containing the drag and drop demo
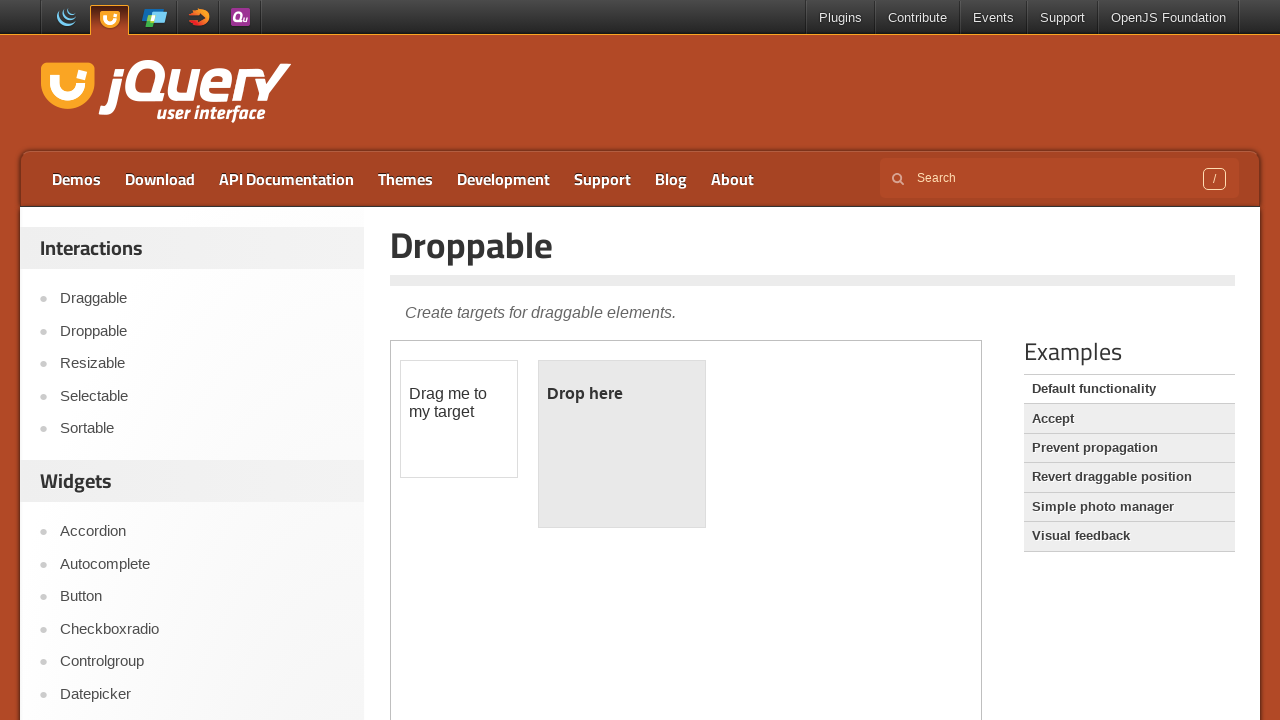

Located the draggable element with ID 'draggable'
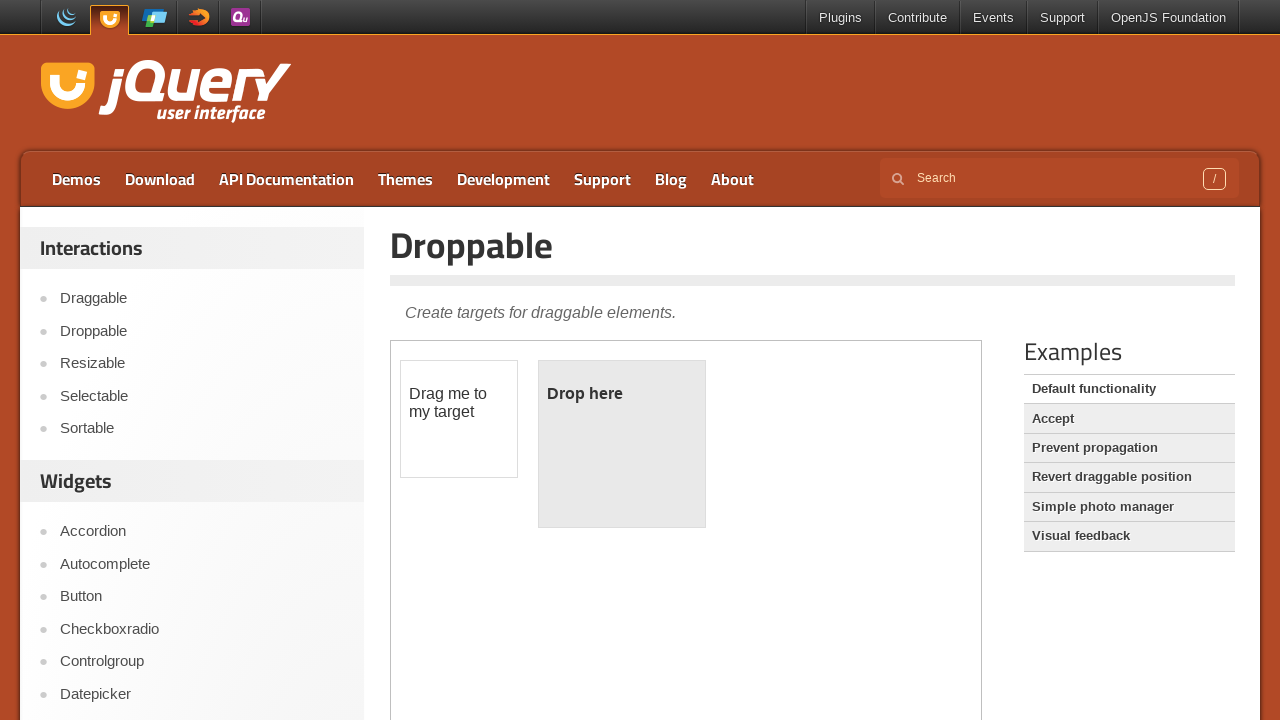

Located the droppable target element with ID 'droppable'
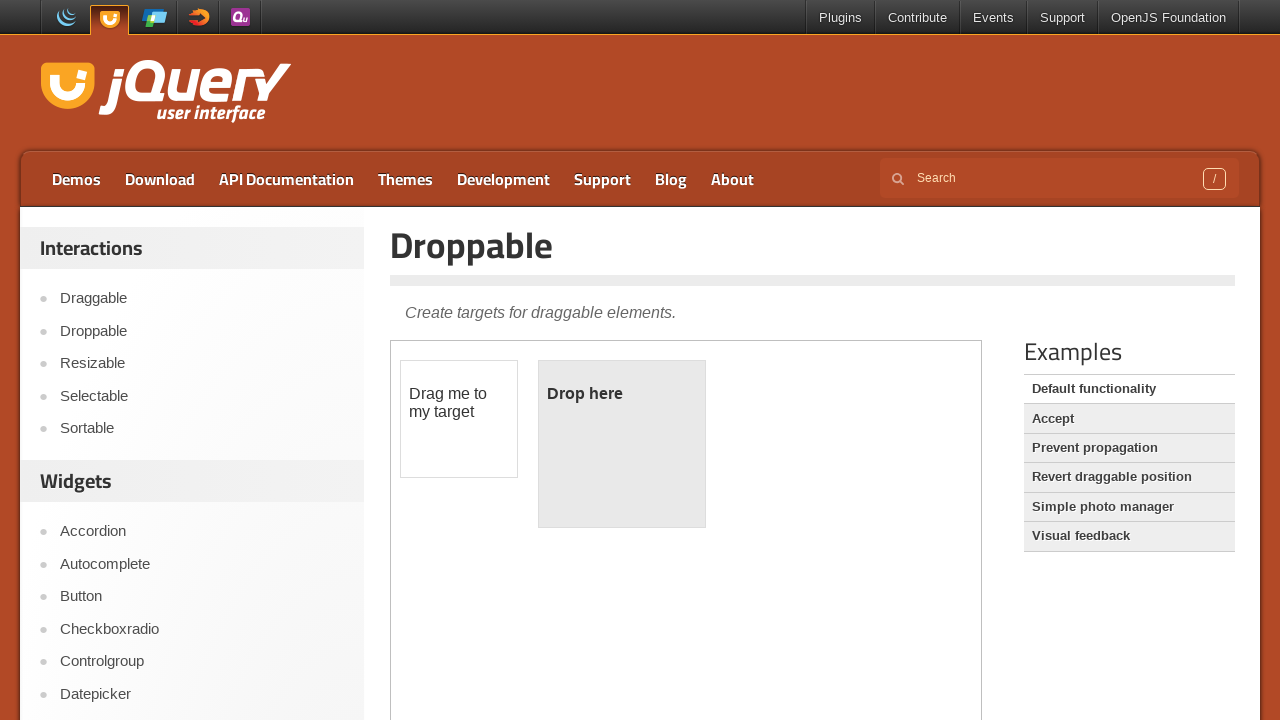

Dragged the draggable element onto the droppable target at (622, 444)
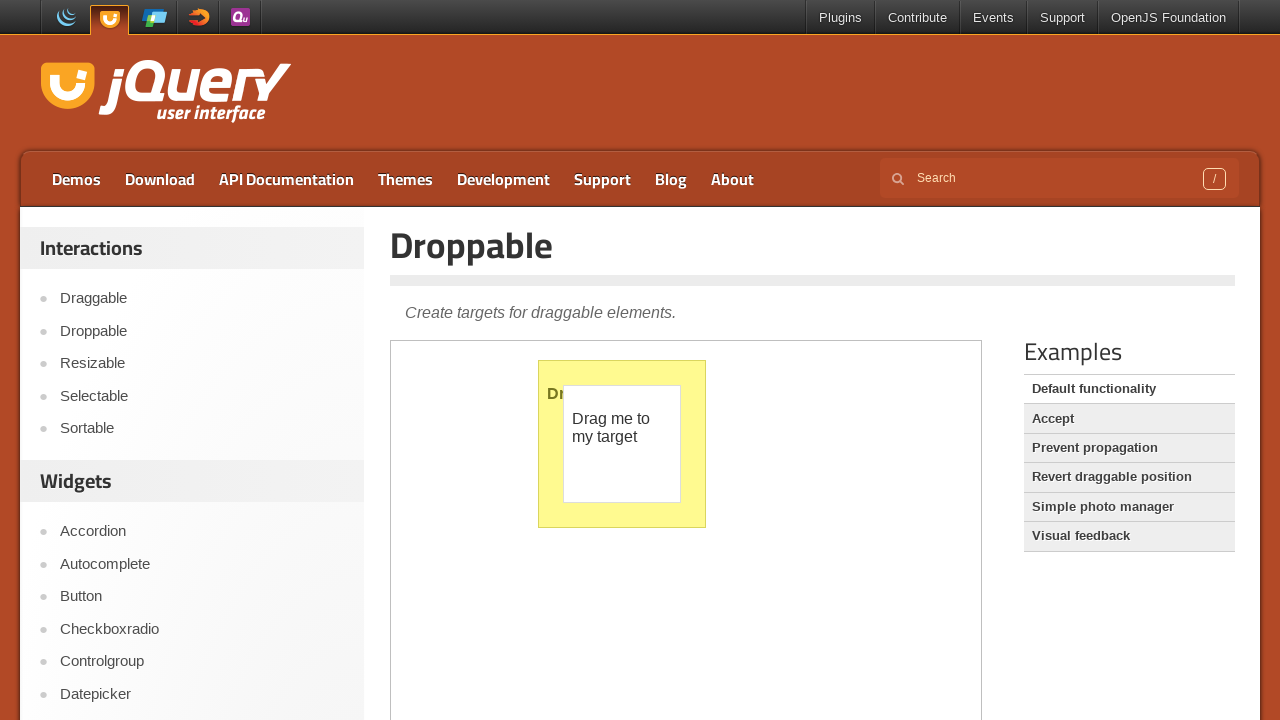

Verified that the droppable element now has the ui-state-highlight class, confirming successful drop
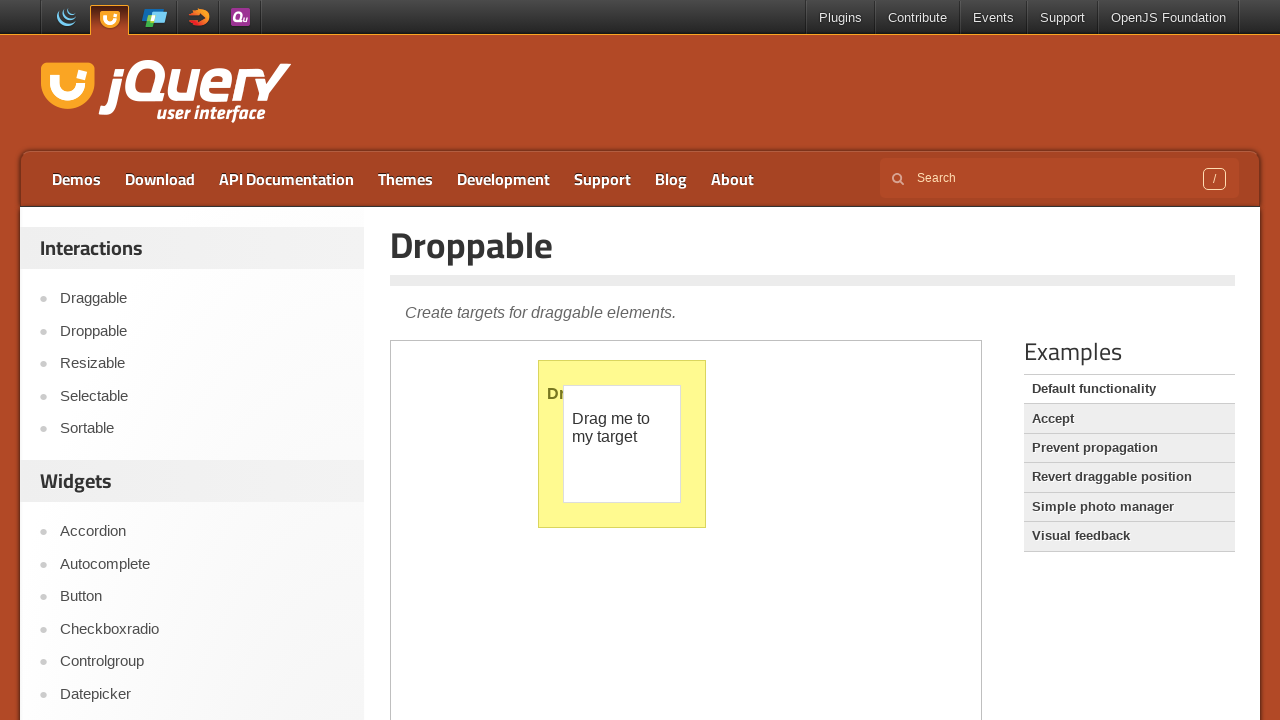

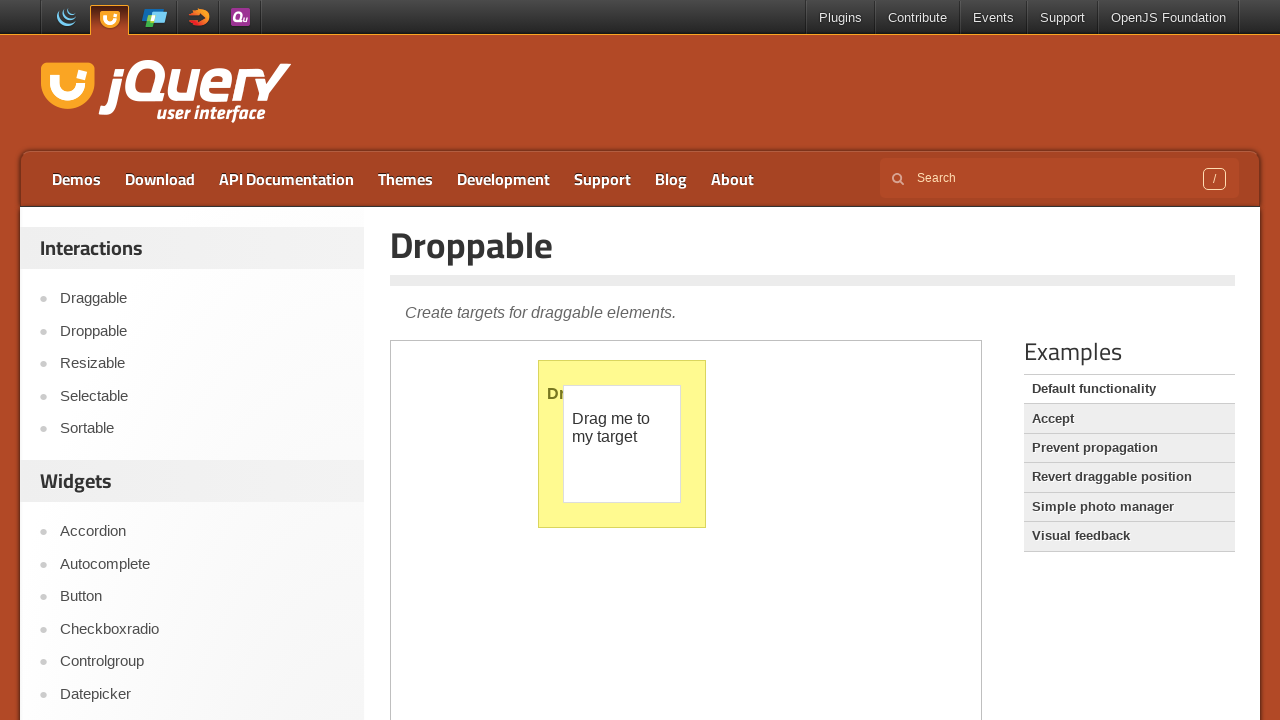